Tests XPath sibling and parent traversal by locating buttons in the header using different XPath strategies and verifying their text content

Starting URL: https://rahulshettyacademy.com/AutomationPractice/

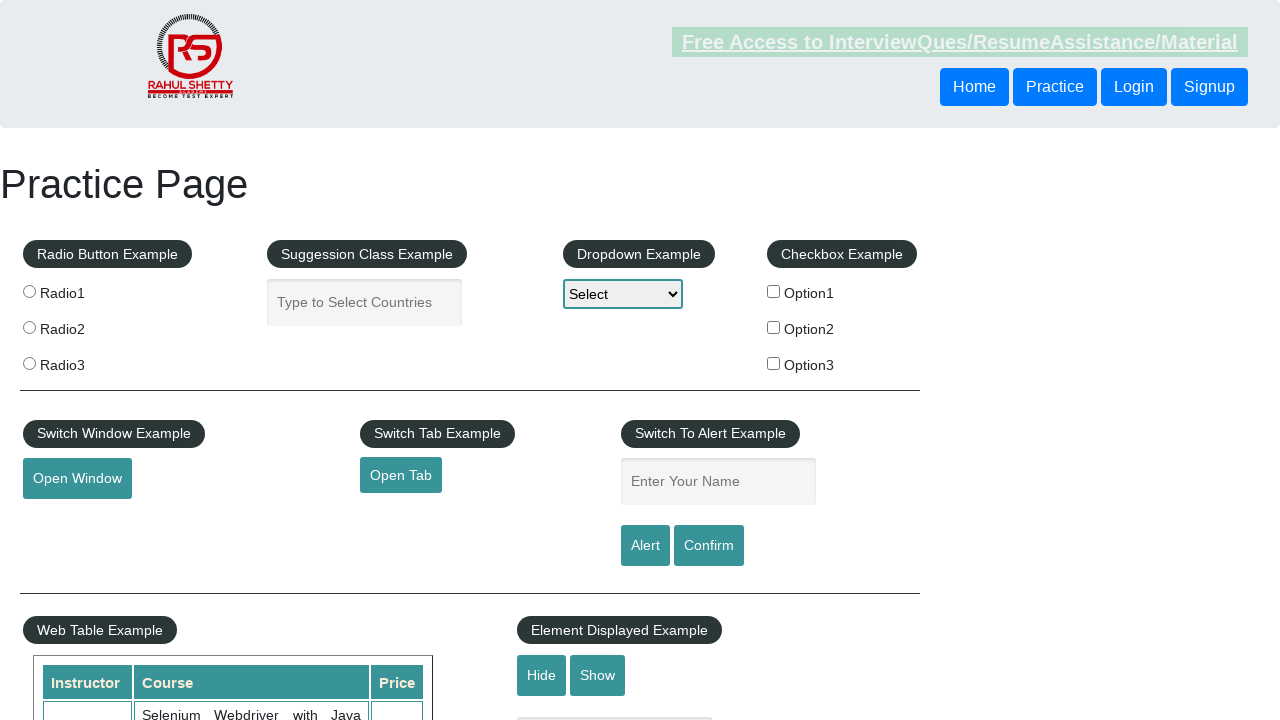

Navigated to AutomationPractice page
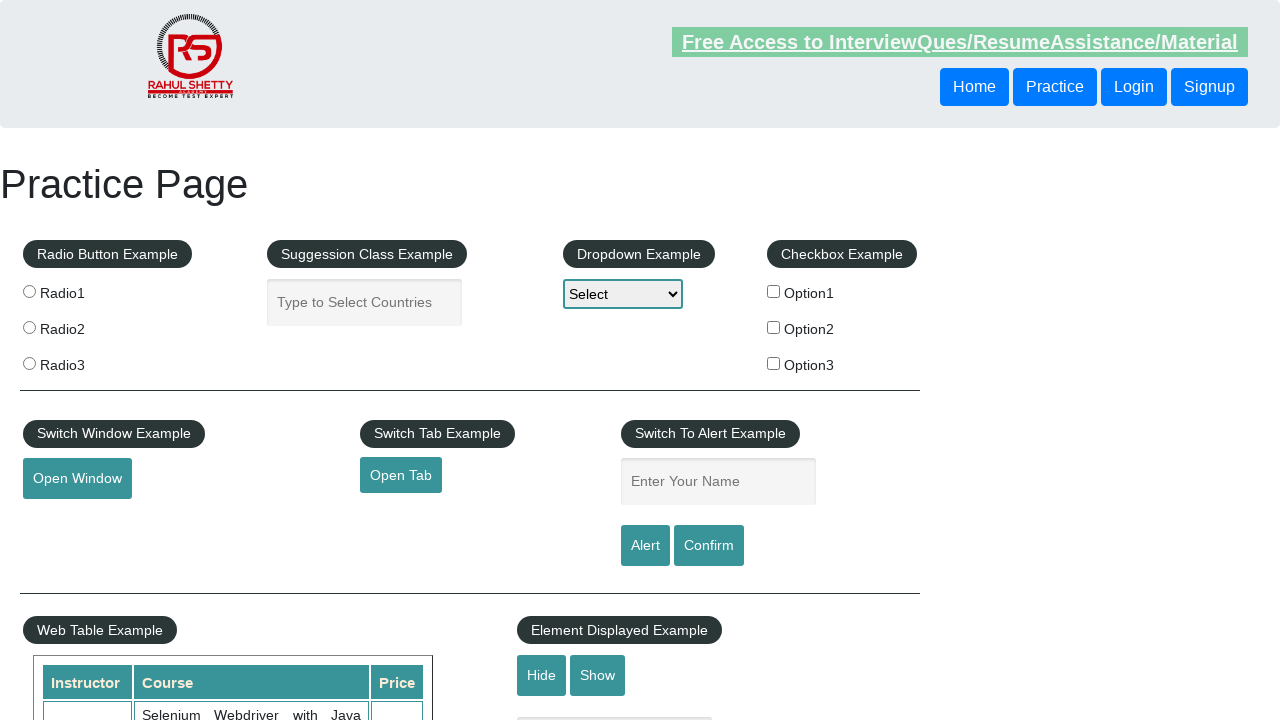

Located and retrieved text from sibling button using XPath following-sibling traversal
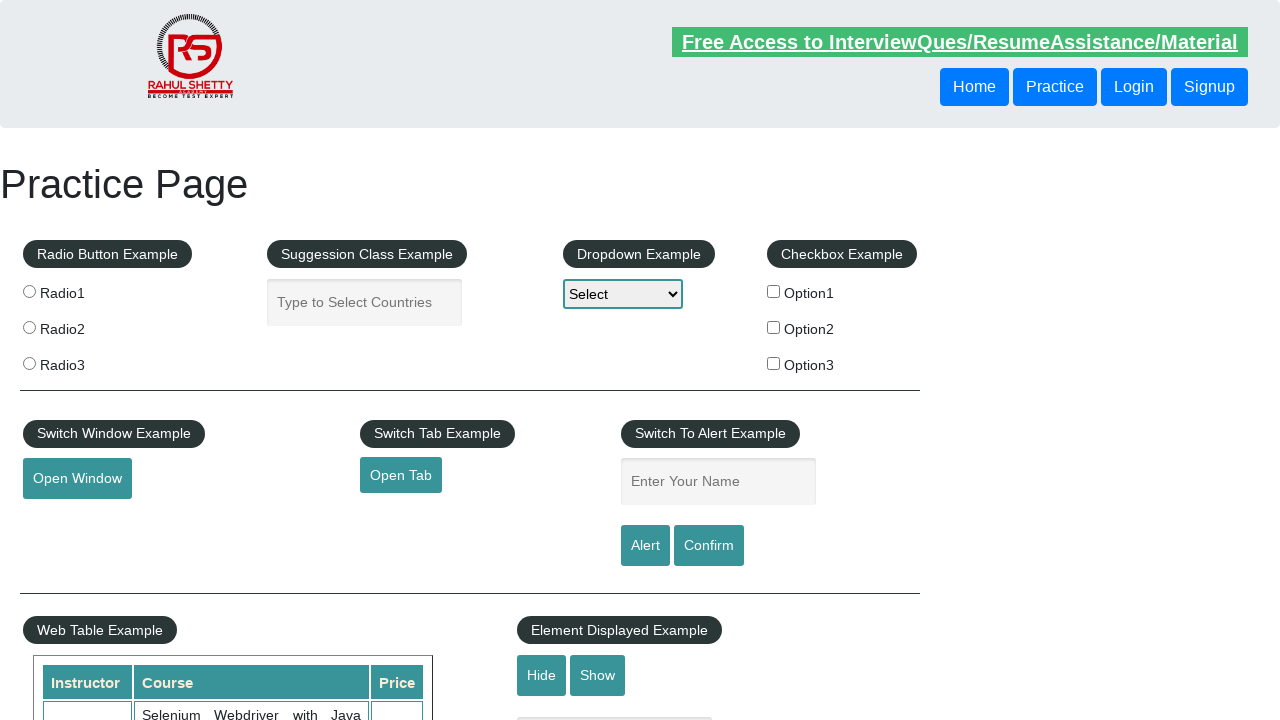

Located and retrieved text from button using XPath parent traversal
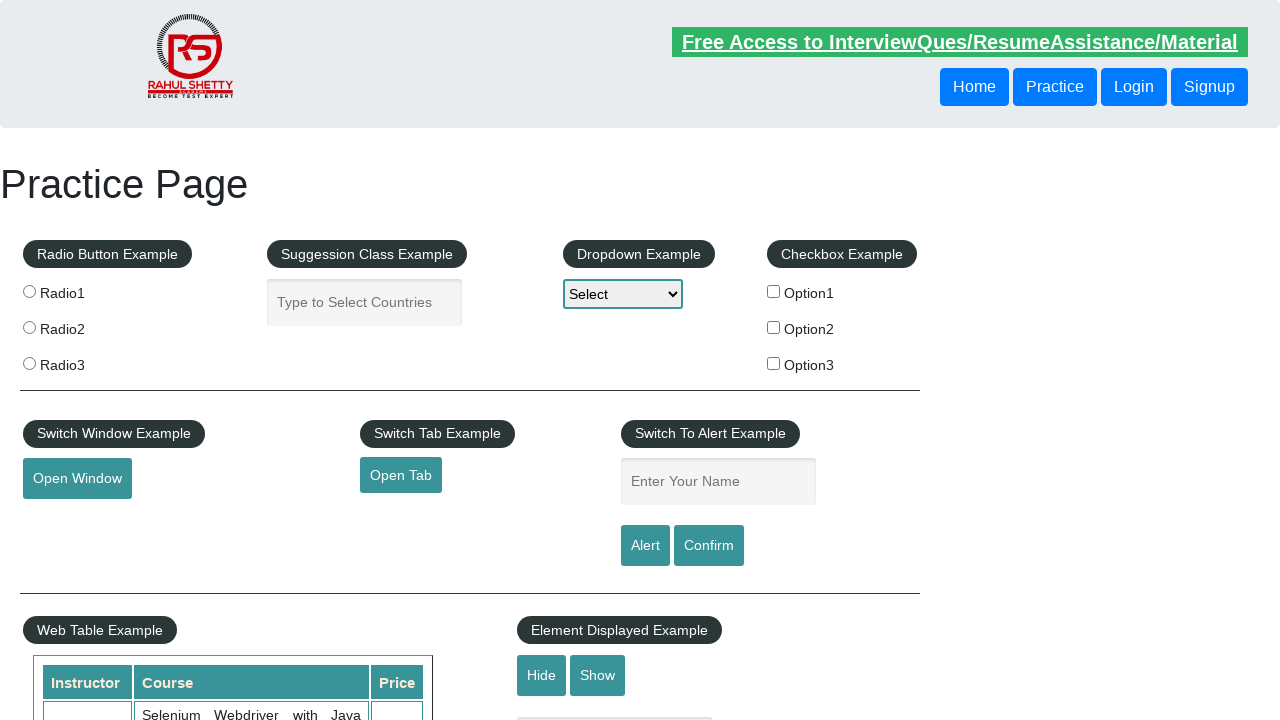

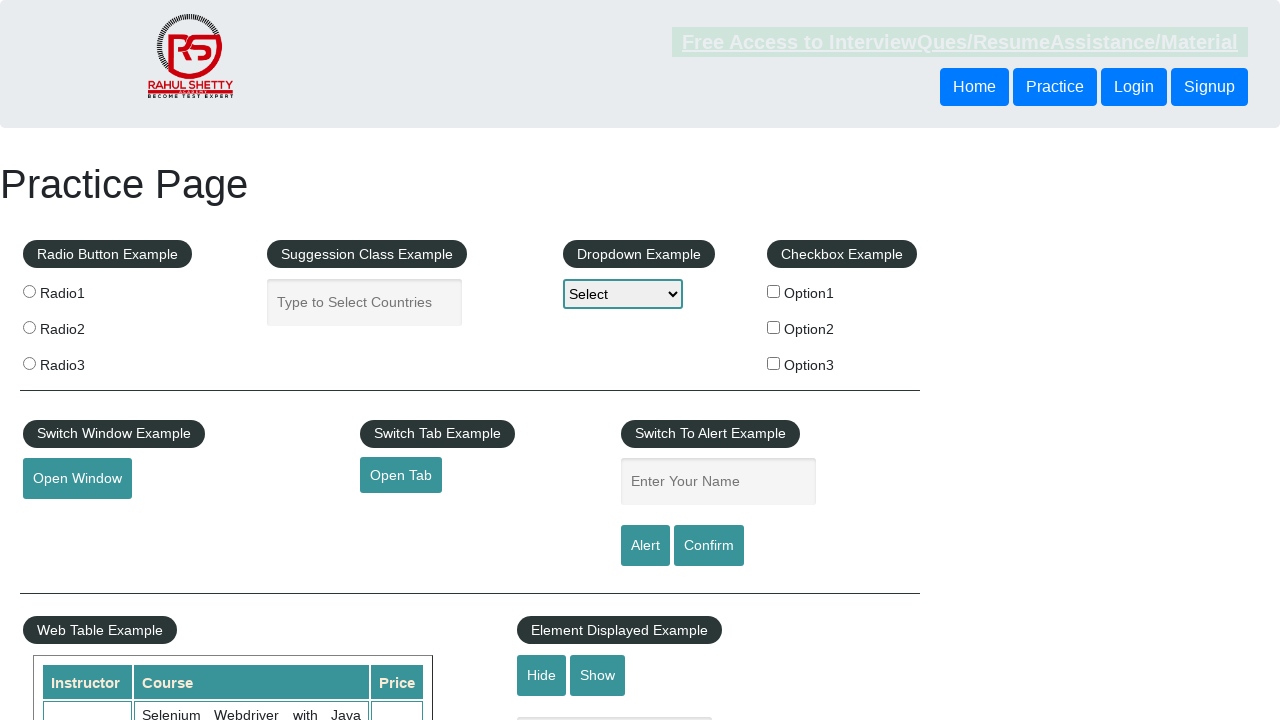